Tests file upload functionality by selecting a file and submitting the upload form

Starting URL: https://the-internet.herokuapp.com/upload

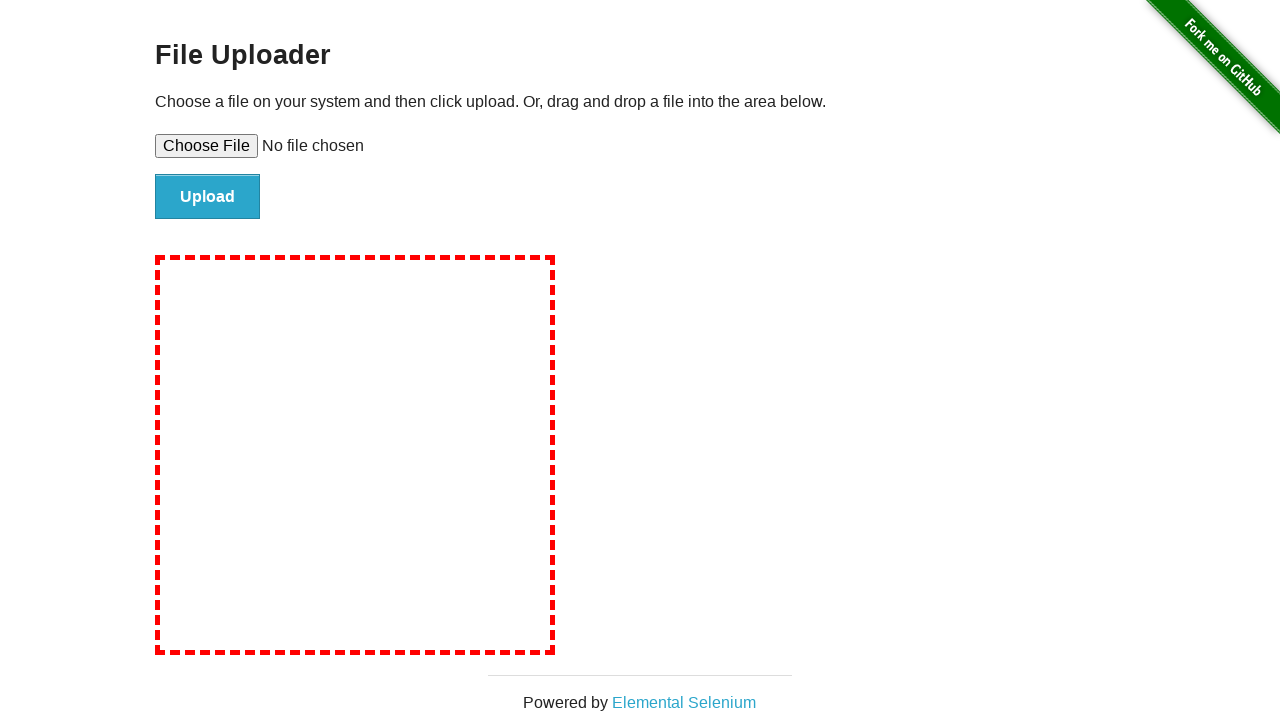

Set temporary test file to file input element
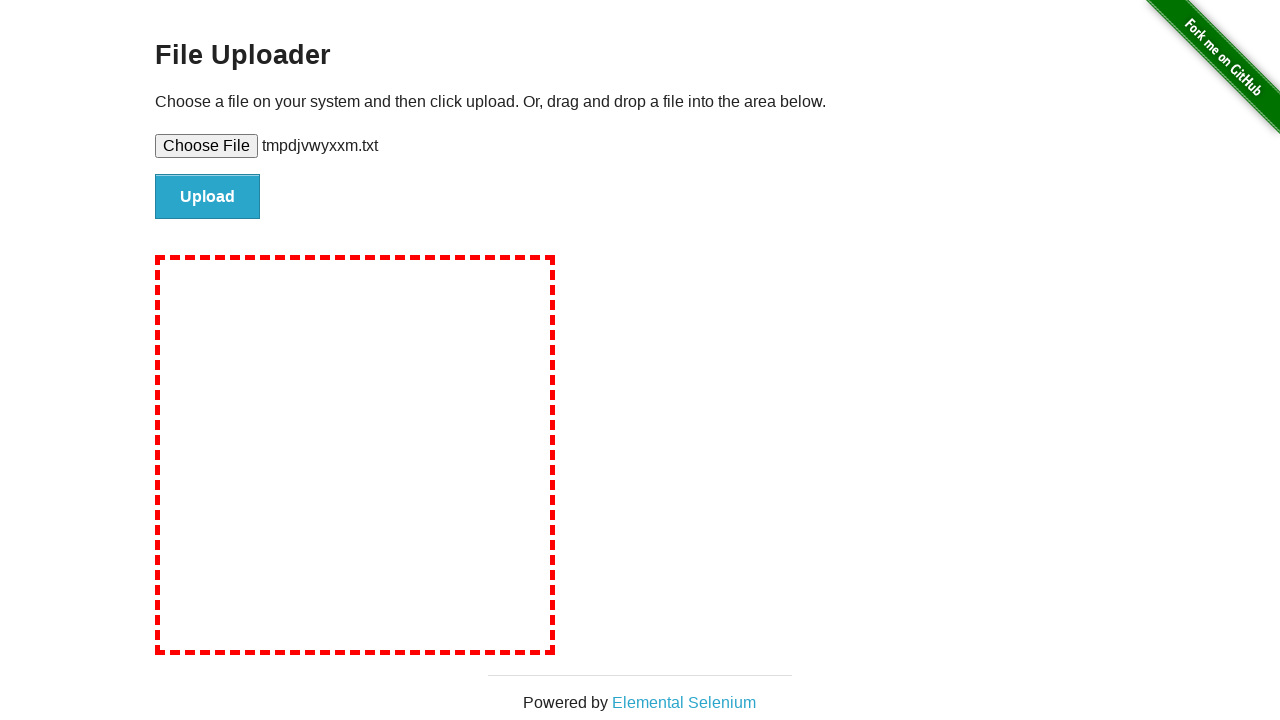

Clicked upload button to submit file at (208, 197) on #file-submit
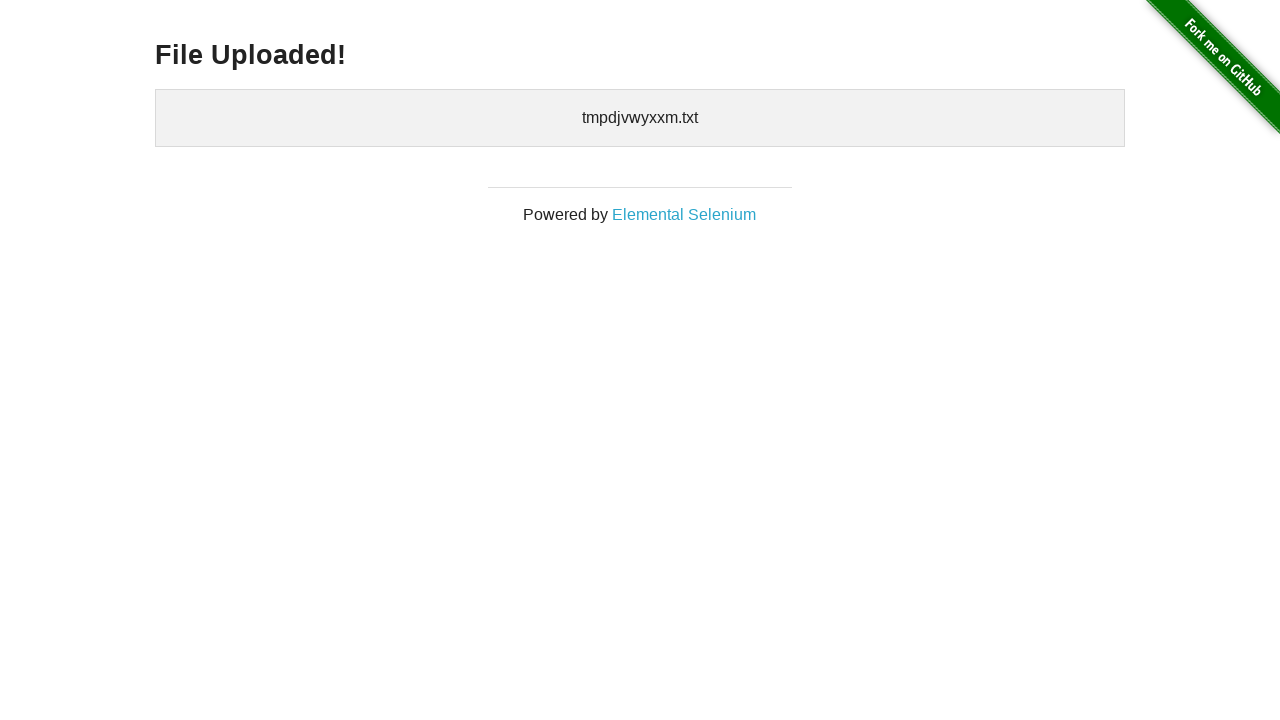

Upload confirmation element loaded
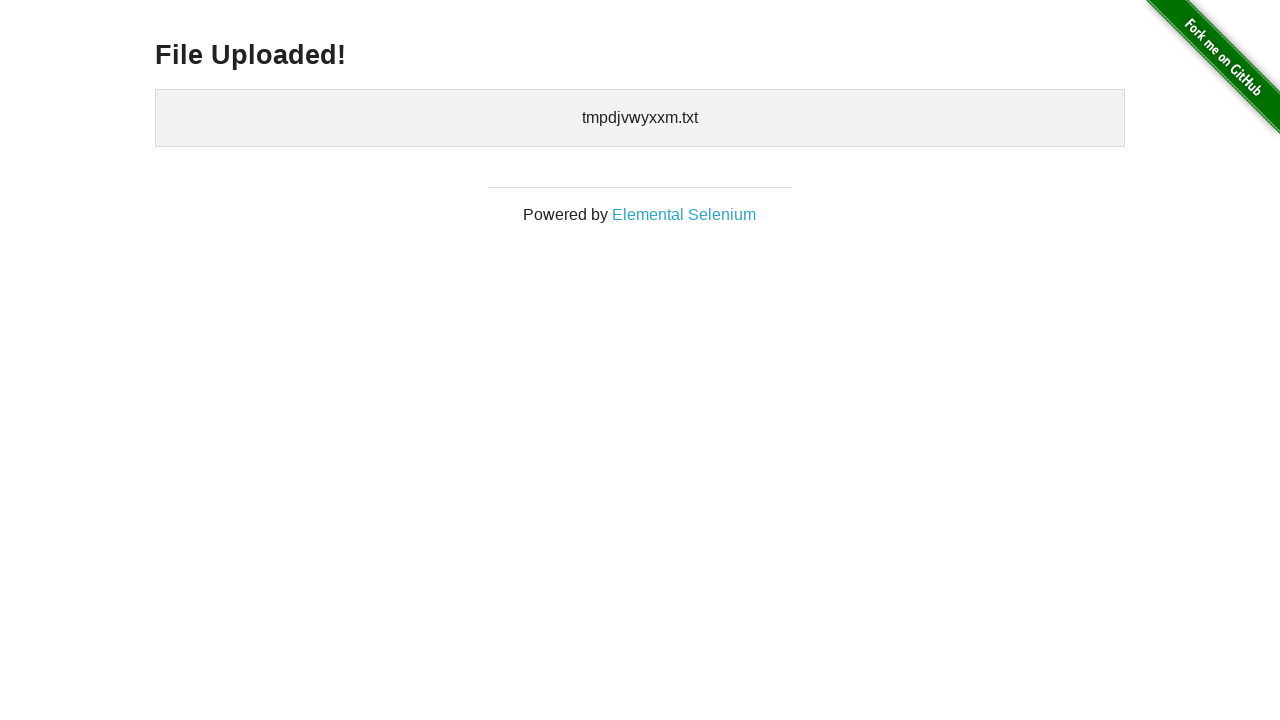

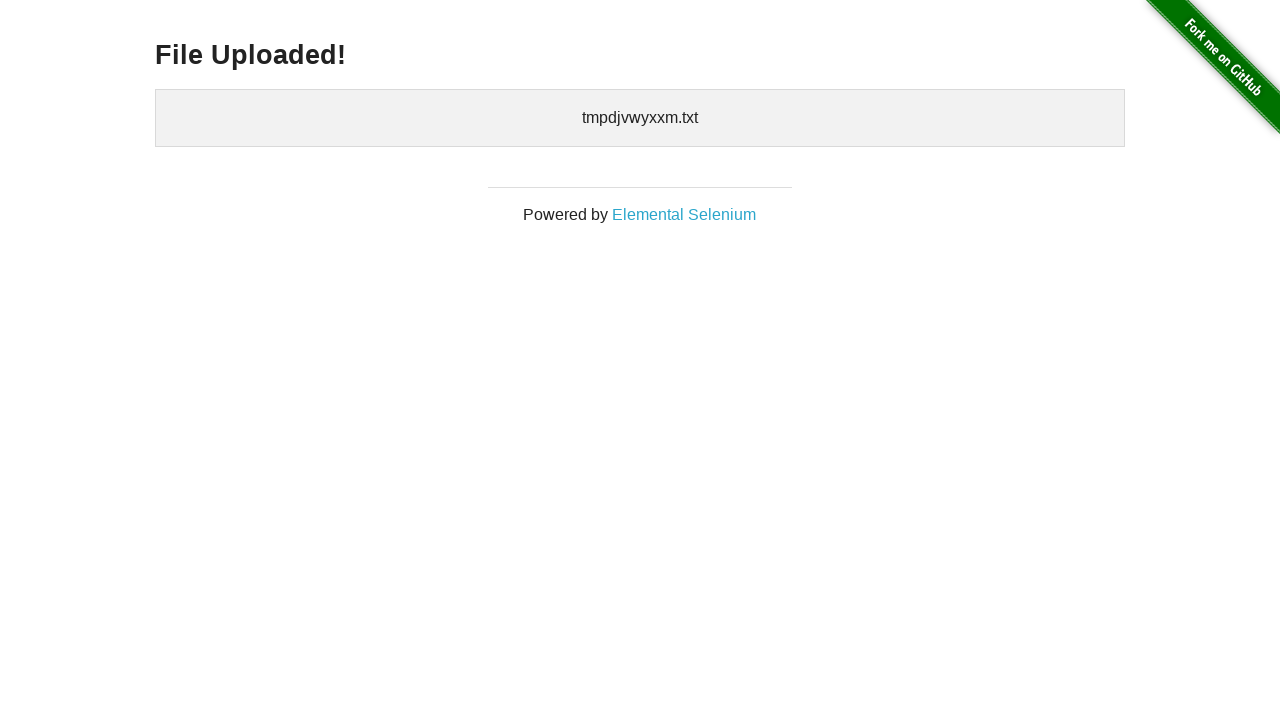